Navigates through The Internet test site, clicking on a link from the main page, then clicking additional elements to test dynamic loading behavior

Starting URL: https://the-internet.herokuapp.com/

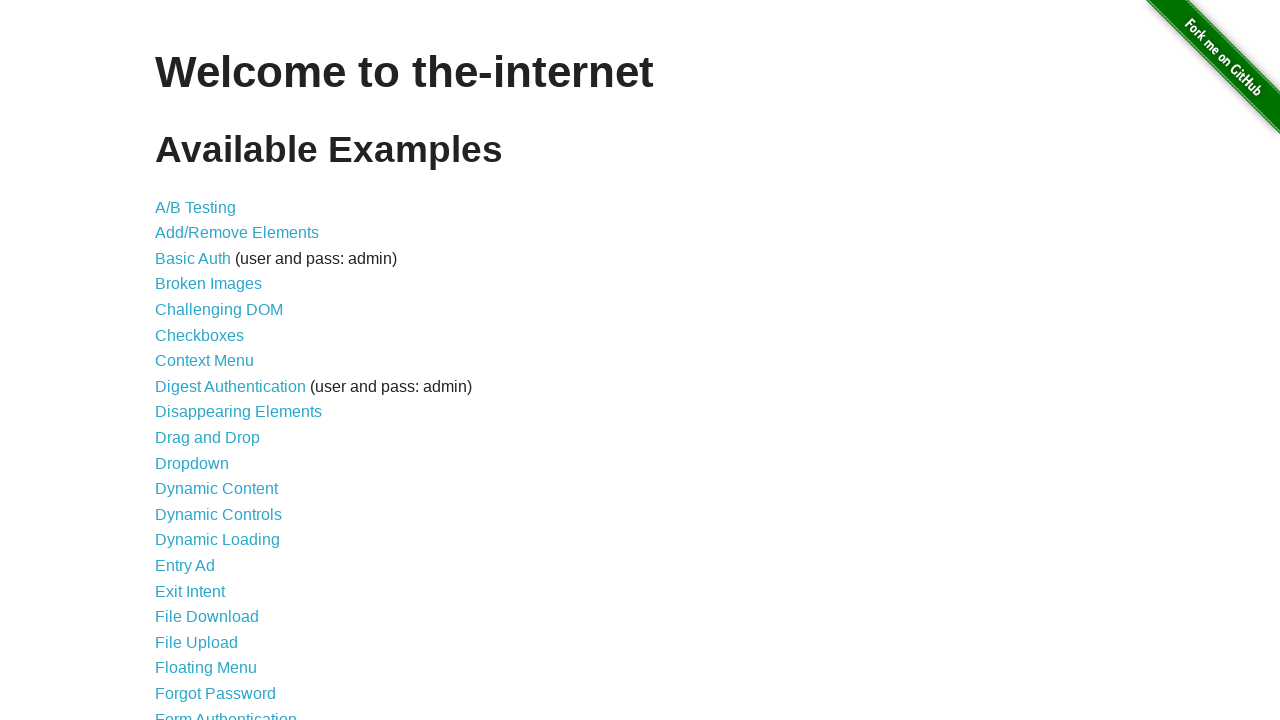

Clicked on Dynamic Loading link (item 14) from main page at (218, 540) on xpath=//*[@id='content']/ul/li[14]/a
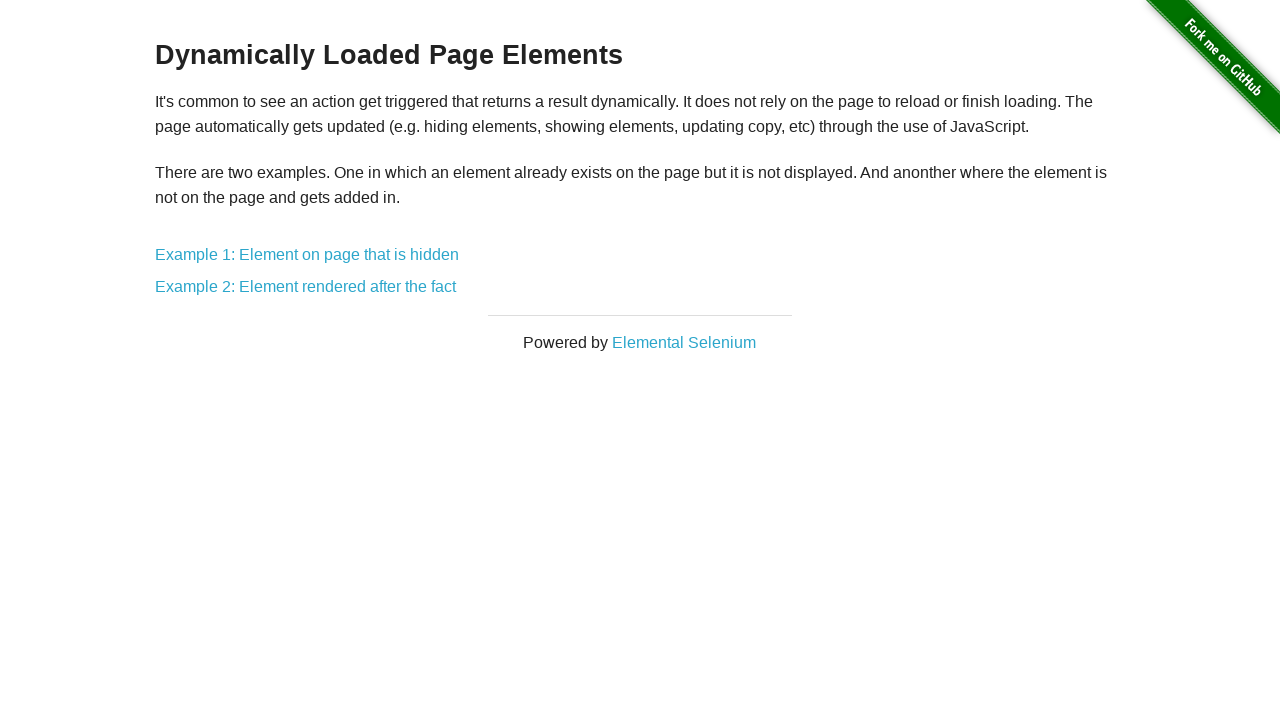

Clicked on first example link in Dynamic Loading section at (307, 255) on xpath=//*[@id='content']/div/a[1]
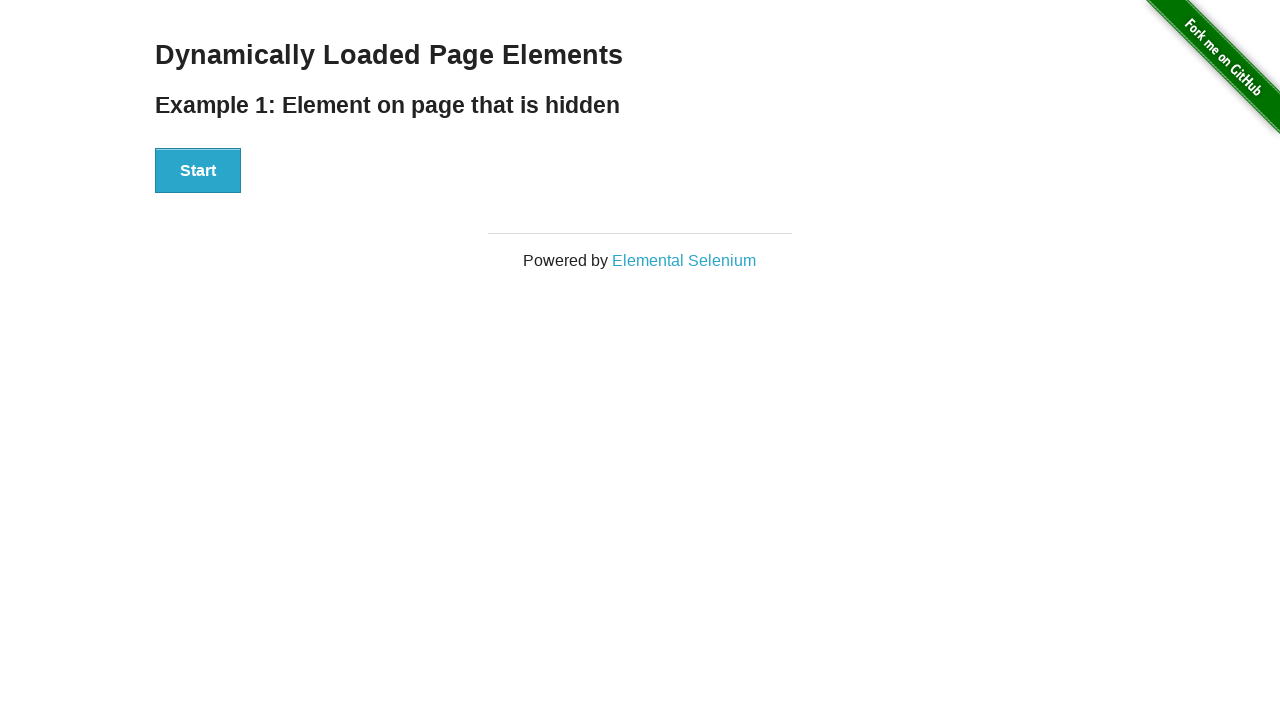

Clicked Start button to trigger dynamic content loading at (198, 171) on xpath=//div[@id='start']/button
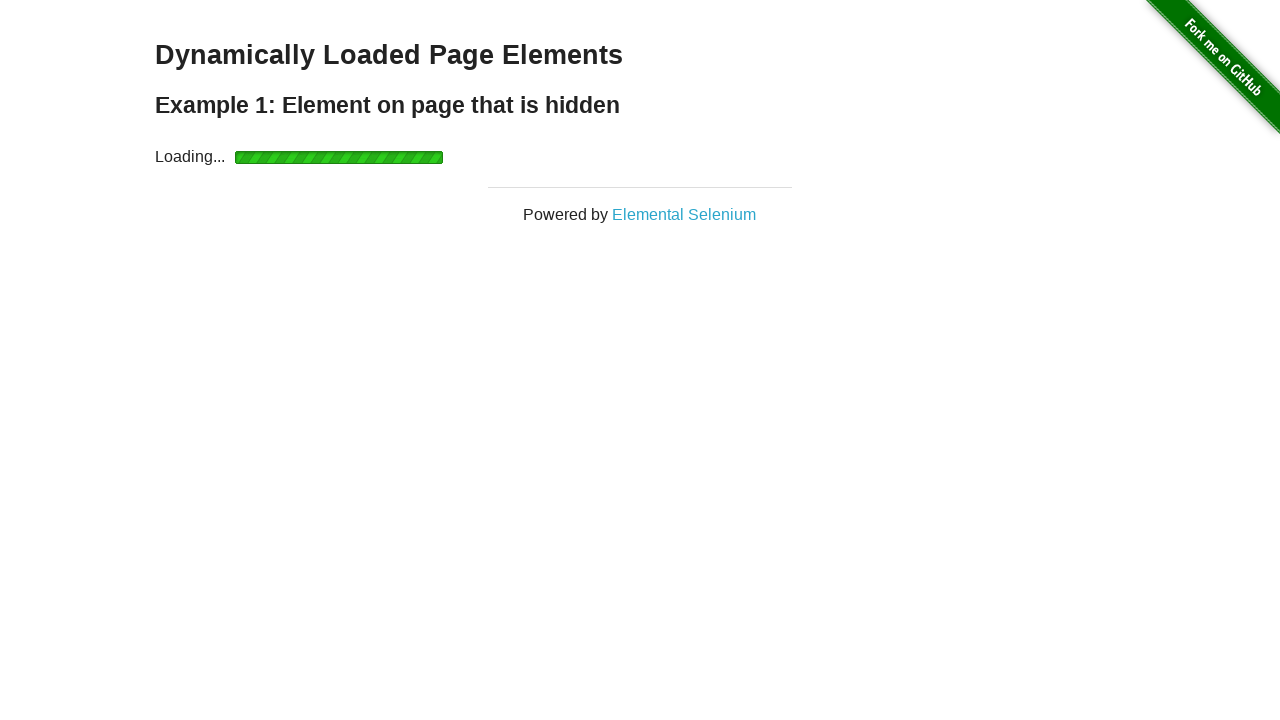

Dynamically loaded content appeared successfully
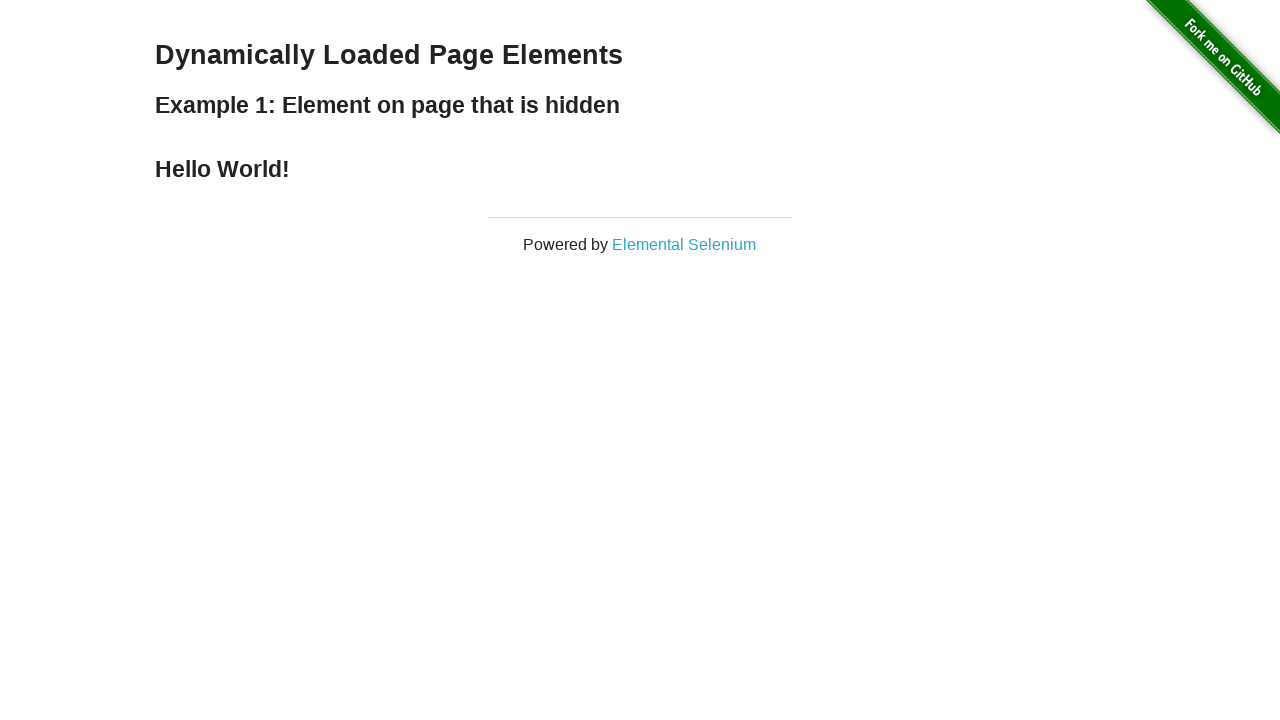

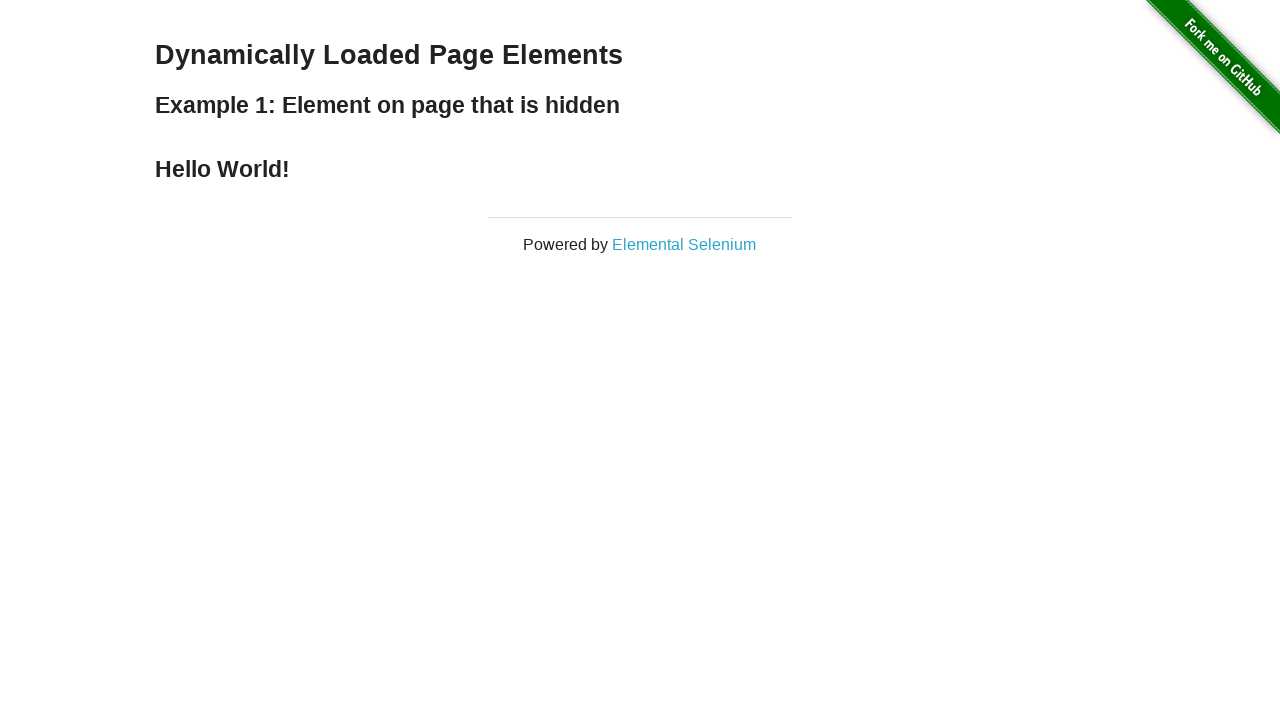